Tests a practice page workflow by clicking a checkbox, selecting the corresponding option from a dropdown, entering the text in a name field, clicking an alert button, and verifying the alert message contains the expected text.

Starting URL: http://qaclickacademy.com/practice.php

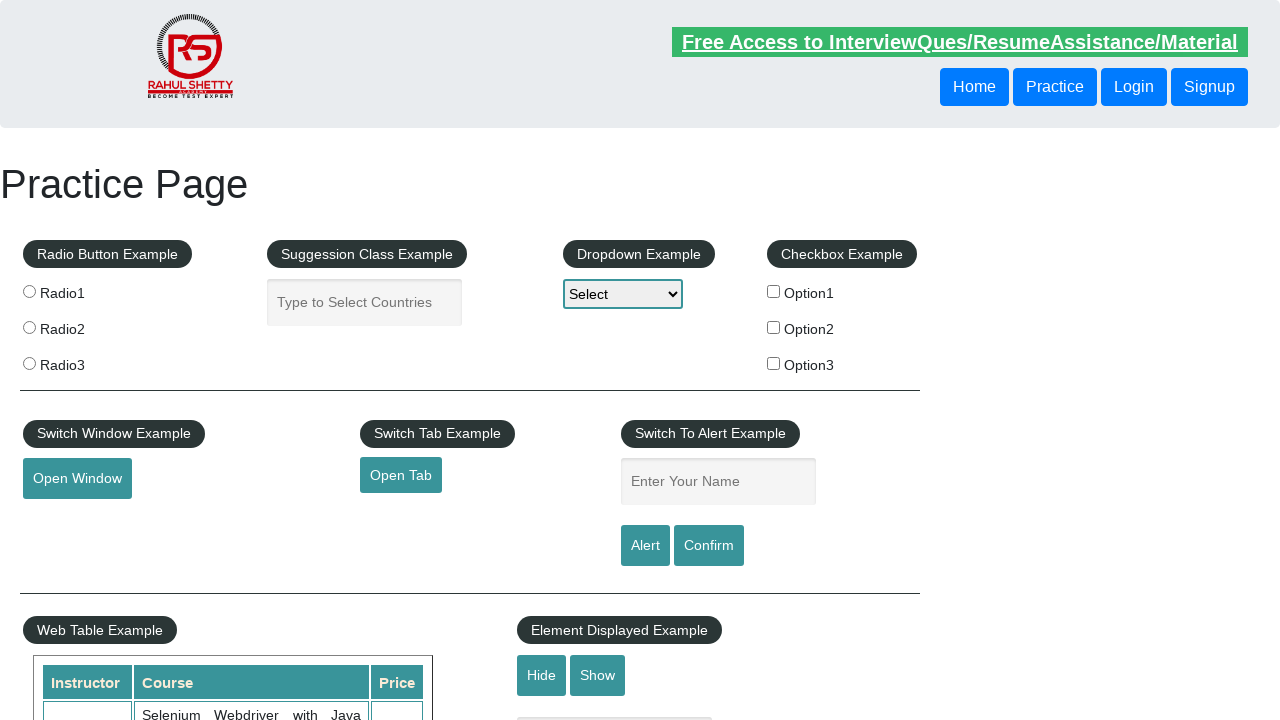

Clicked the second checkbox (Option2) at (774, 327) on xpath=//*[@id='checkbox-example']/fieldset/label[2]/input
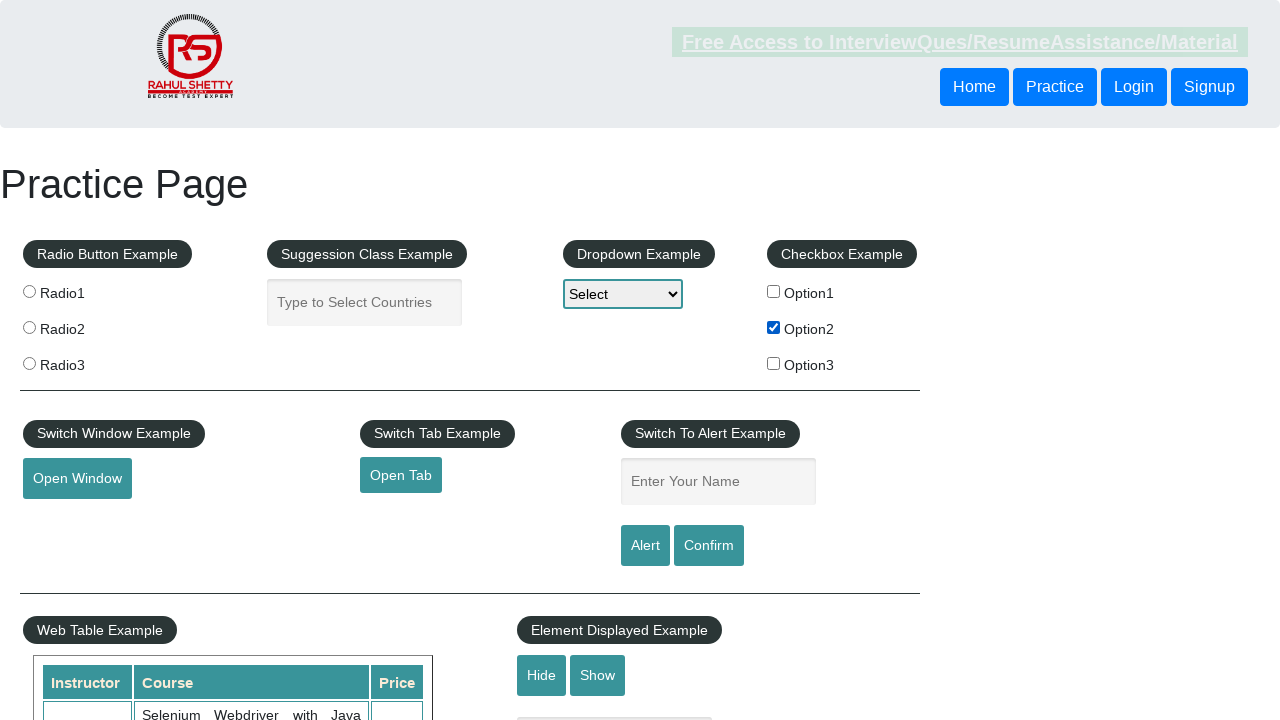

Retrieved checkbox label text: 'Option2'
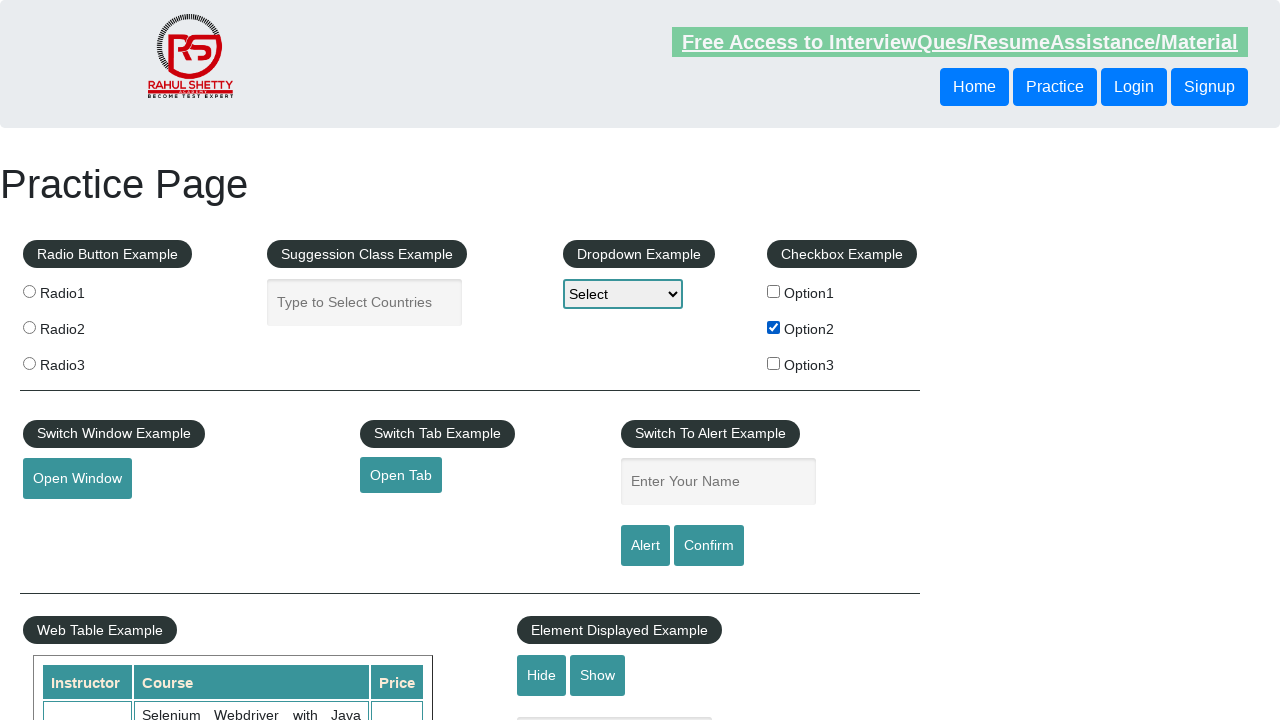

Selected 'Option2' from dropdown on #dropdown-class-example
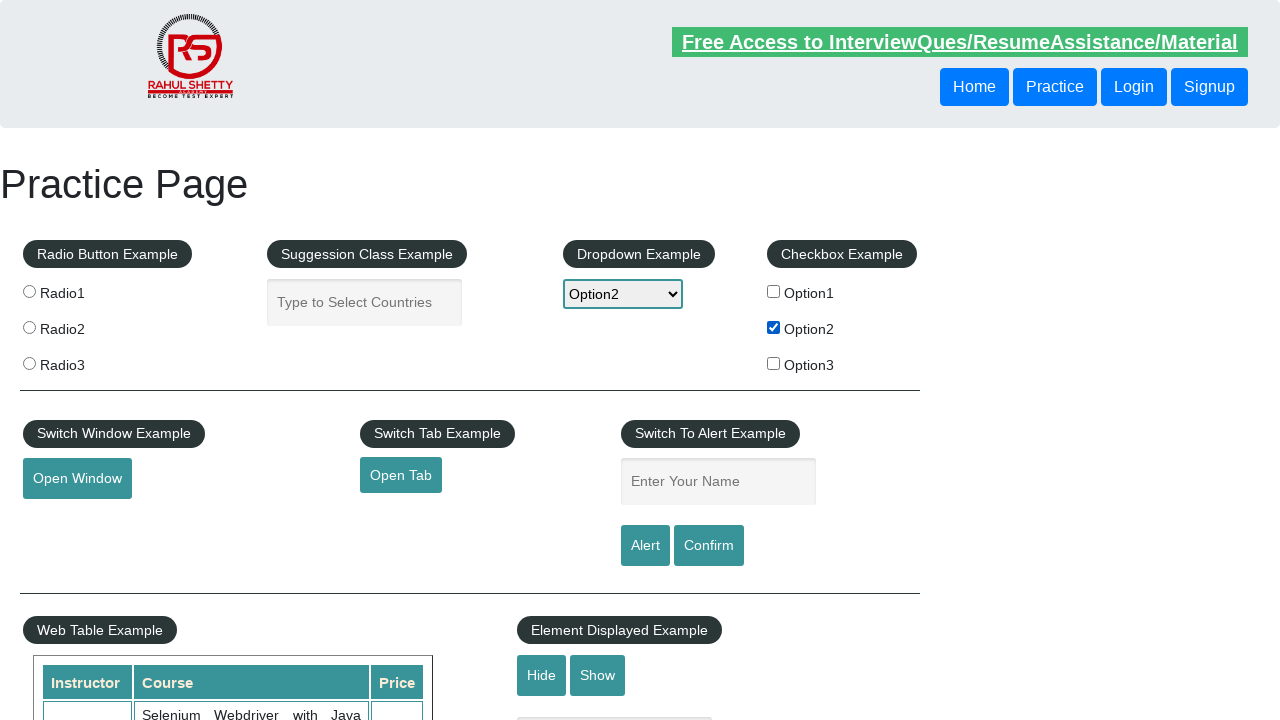

Filled name field with 'Option2' on input[name='enter-name']
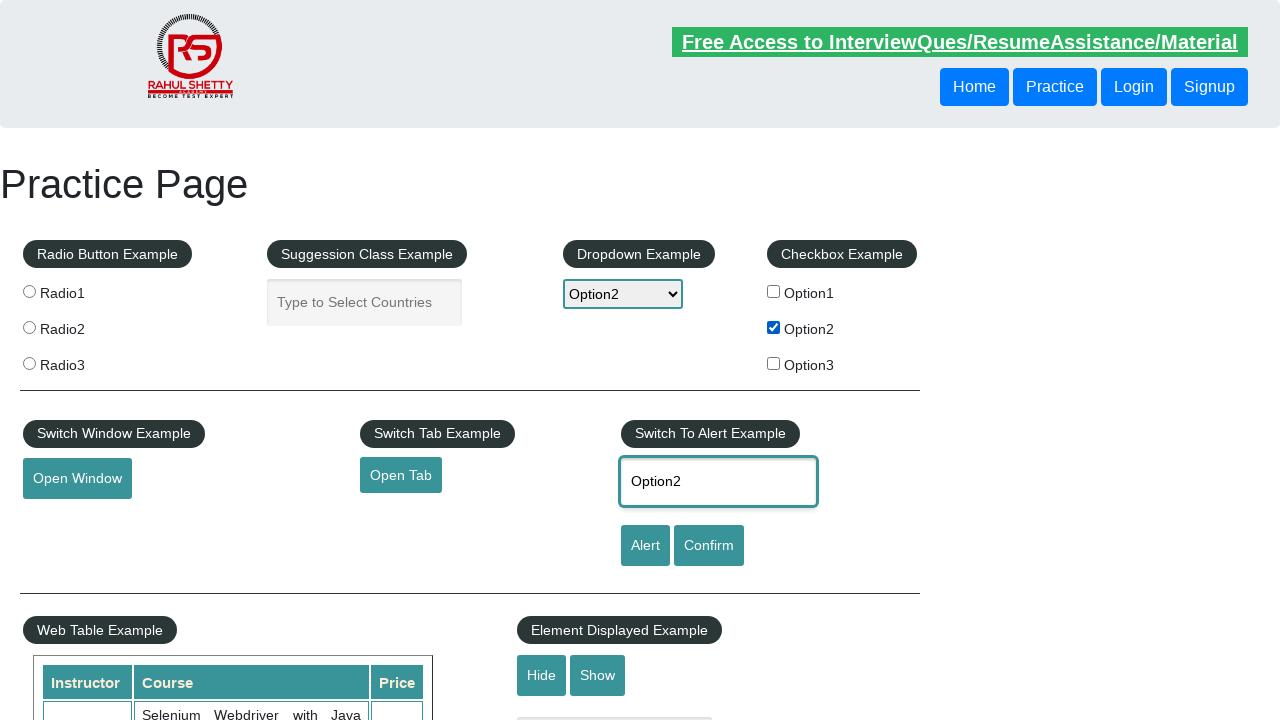

Clicked the alert button at (645, 546) on #alertbtn
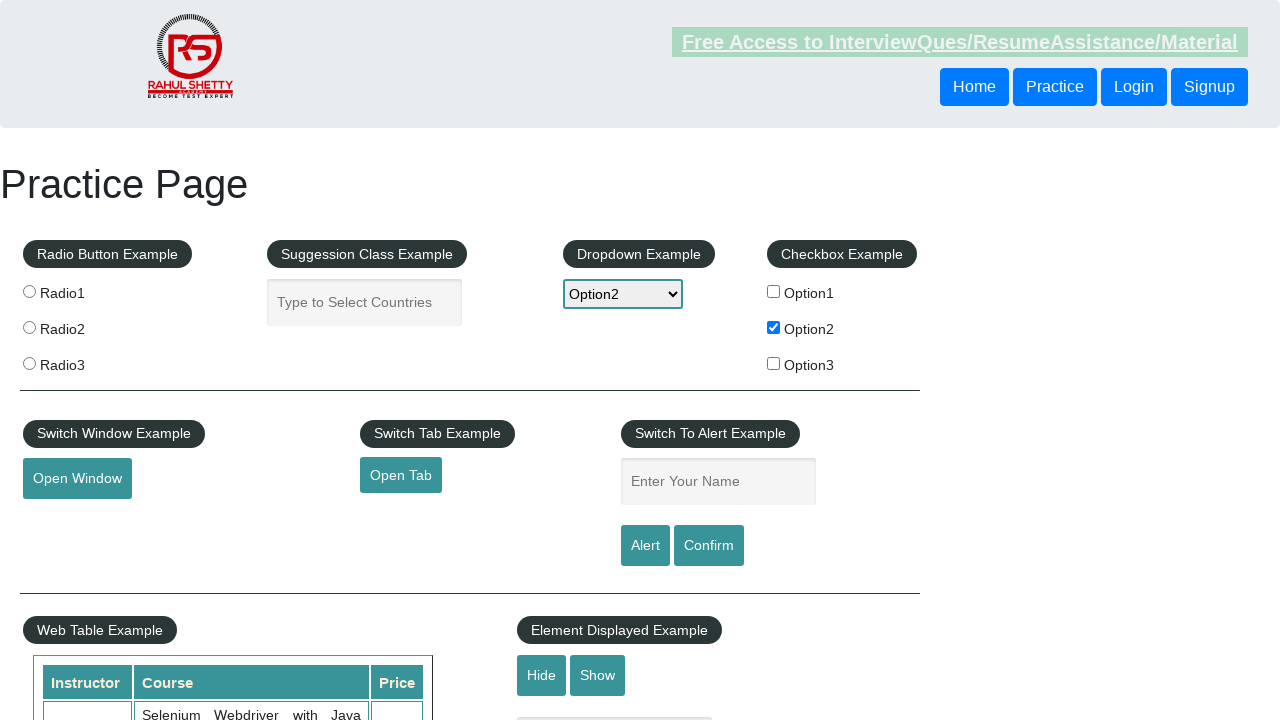

Set up alert dialog handler and accepted the alert
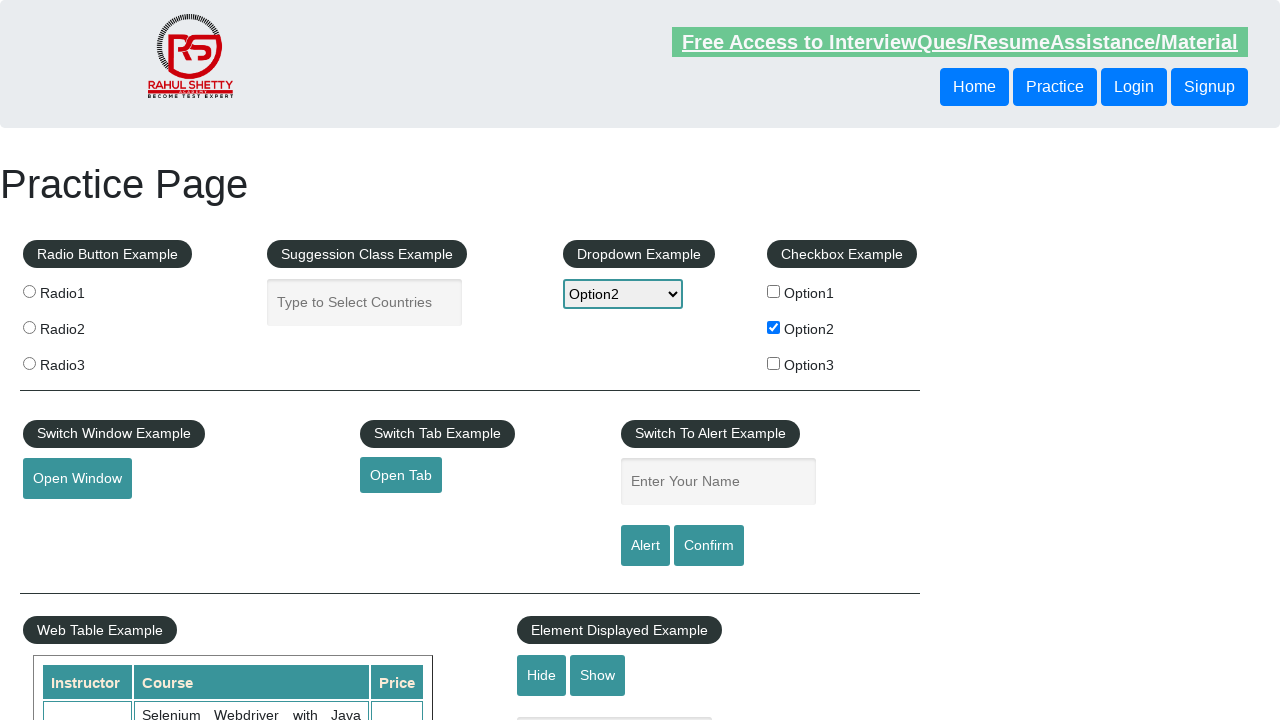

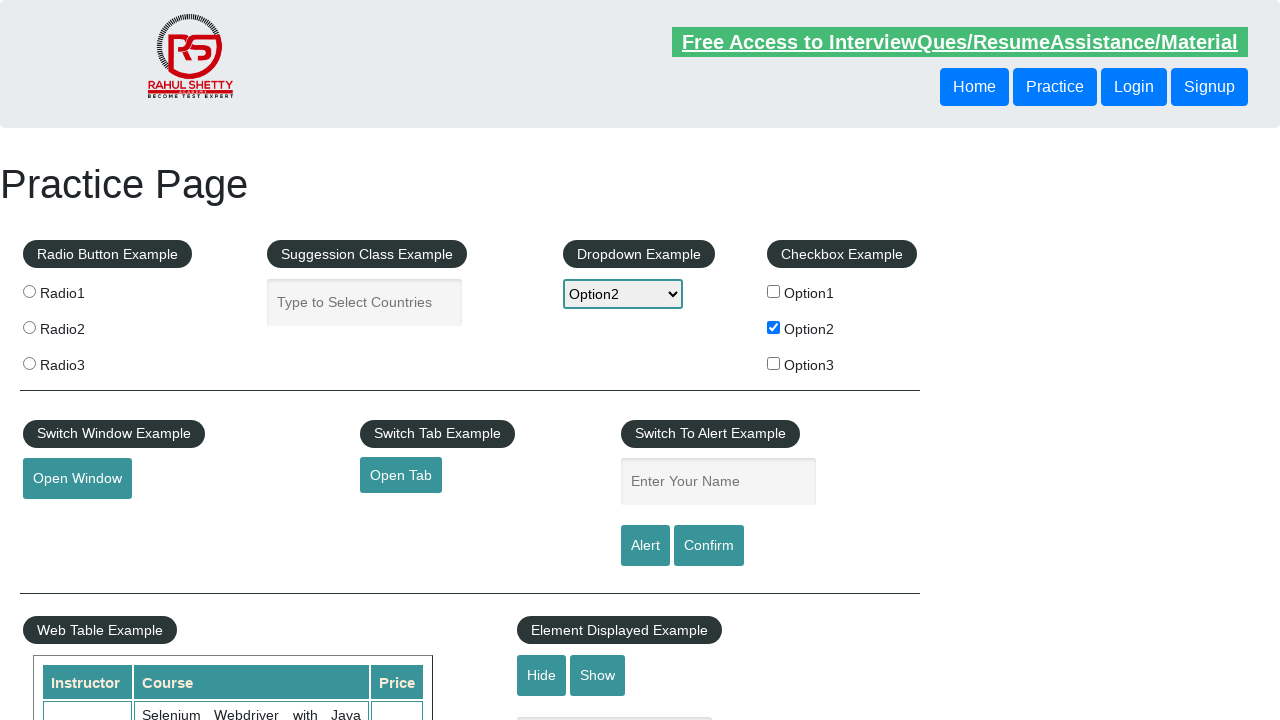